Tests a form by filling in name, age, selecting an option from dropdown, checking coding checkbox, selecting female radio button, and clicking generate button to verify an alert appears with a passcode

Starting URL: https://claruswaysda.github.io/ActionsForm.html

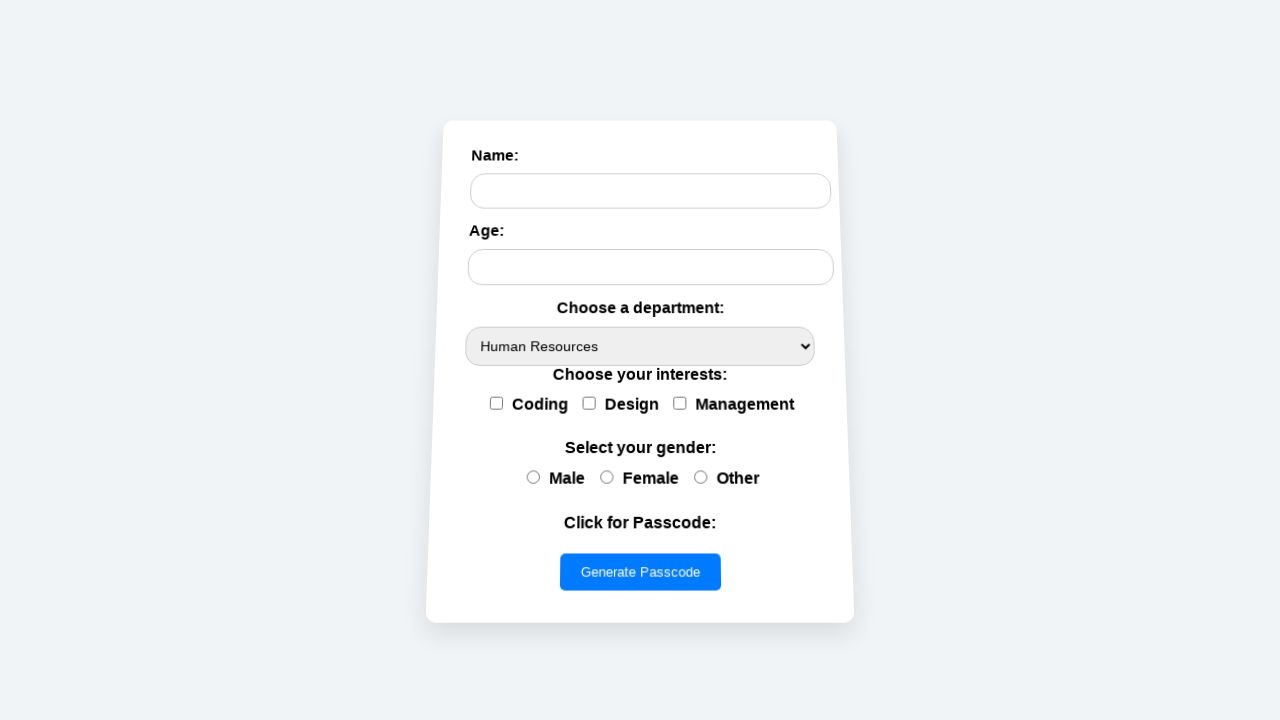

Filled name field with 'Rahaf' on #name
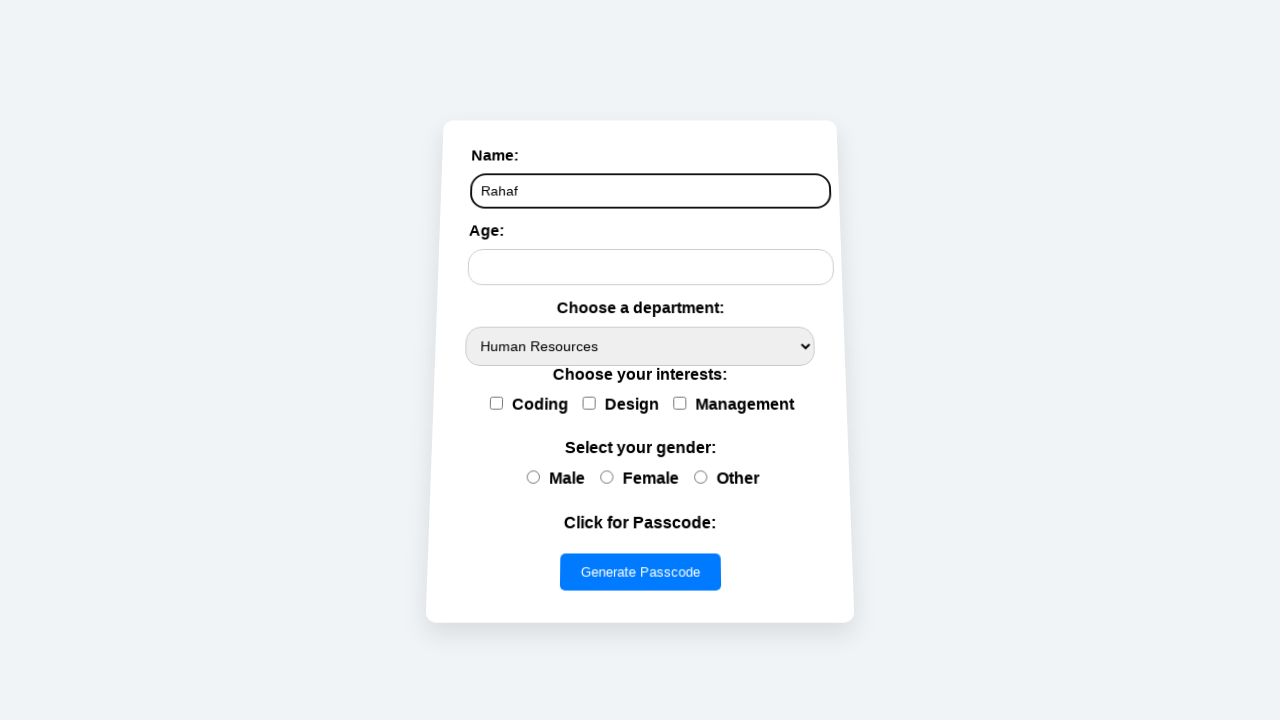

Filled age field with '23' on #age
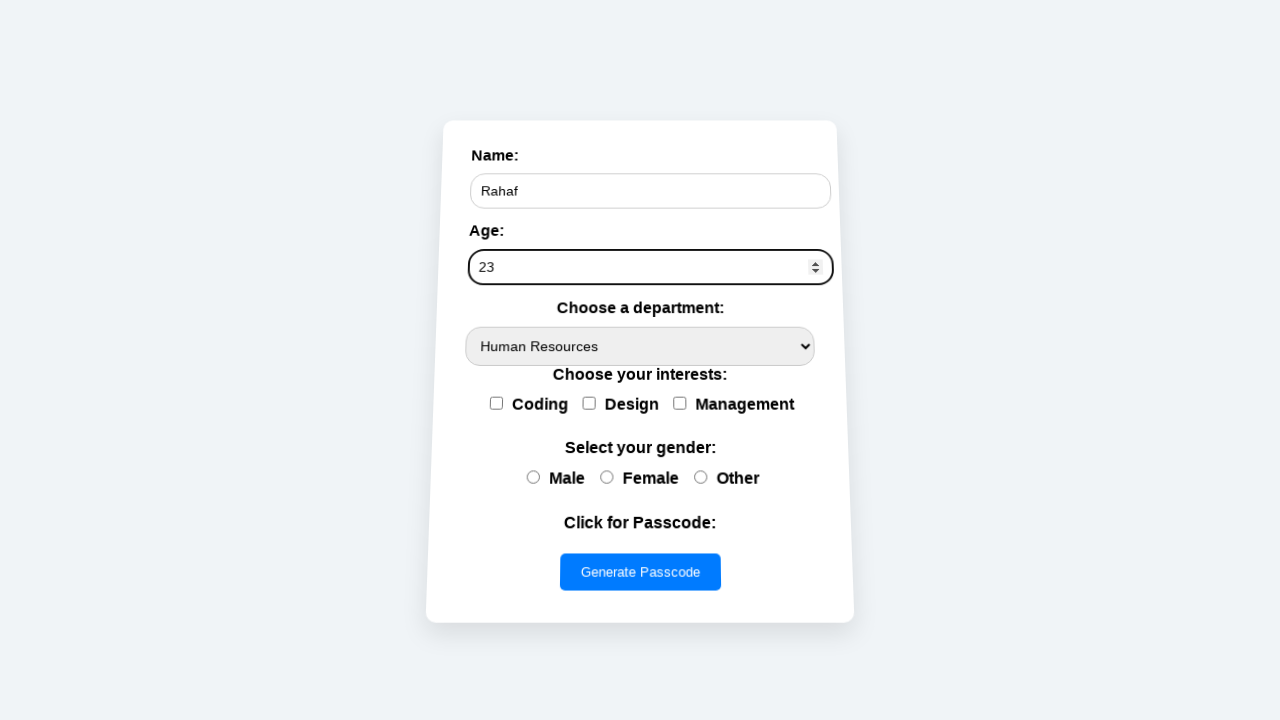

Selected 'it' option from dropdown on #options
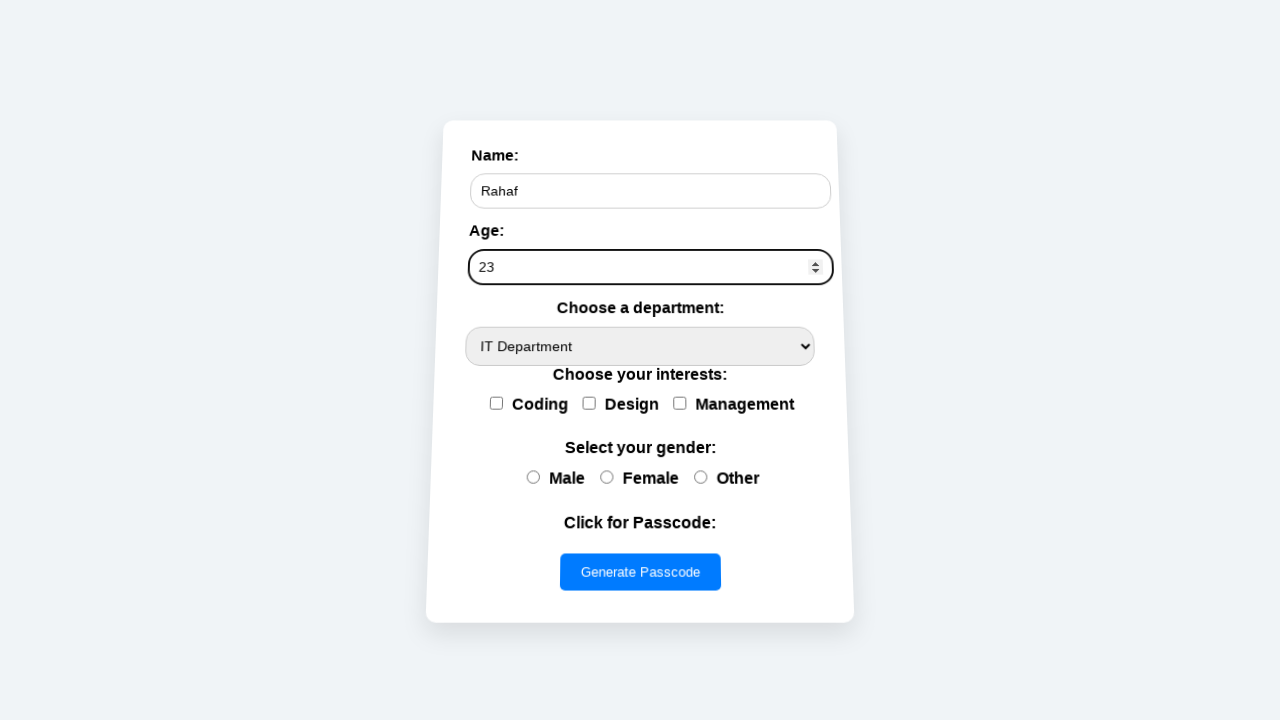

Checked coding checkbox at (496, 403) on input[value='coding']
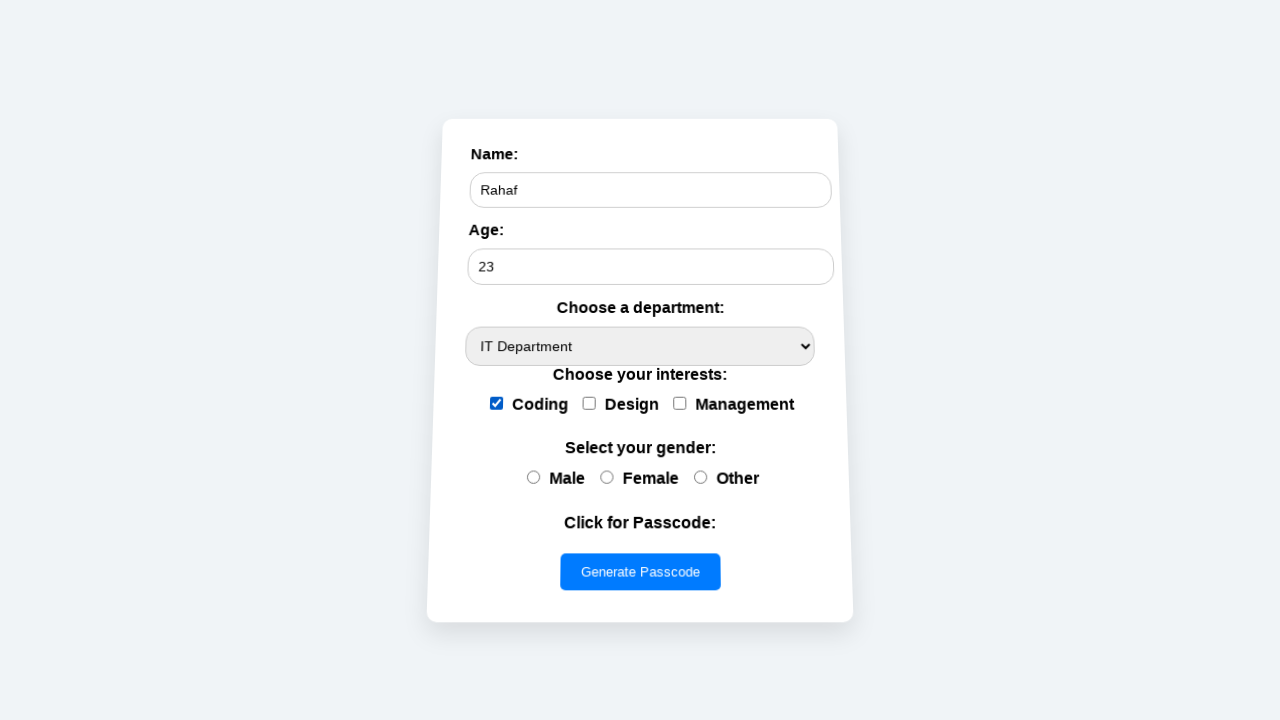

Selected female radio button at (607, 476) on input[value='female']
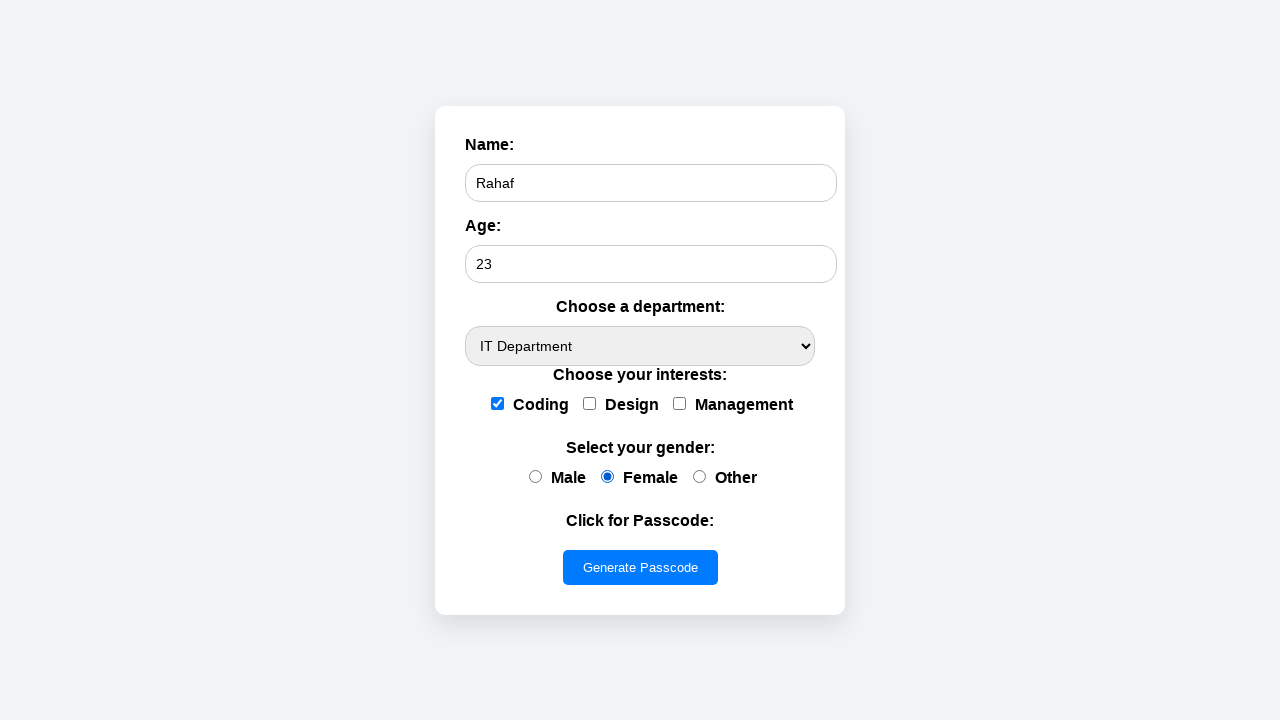

Clicked generate button at (640, 567) on button[type='button']
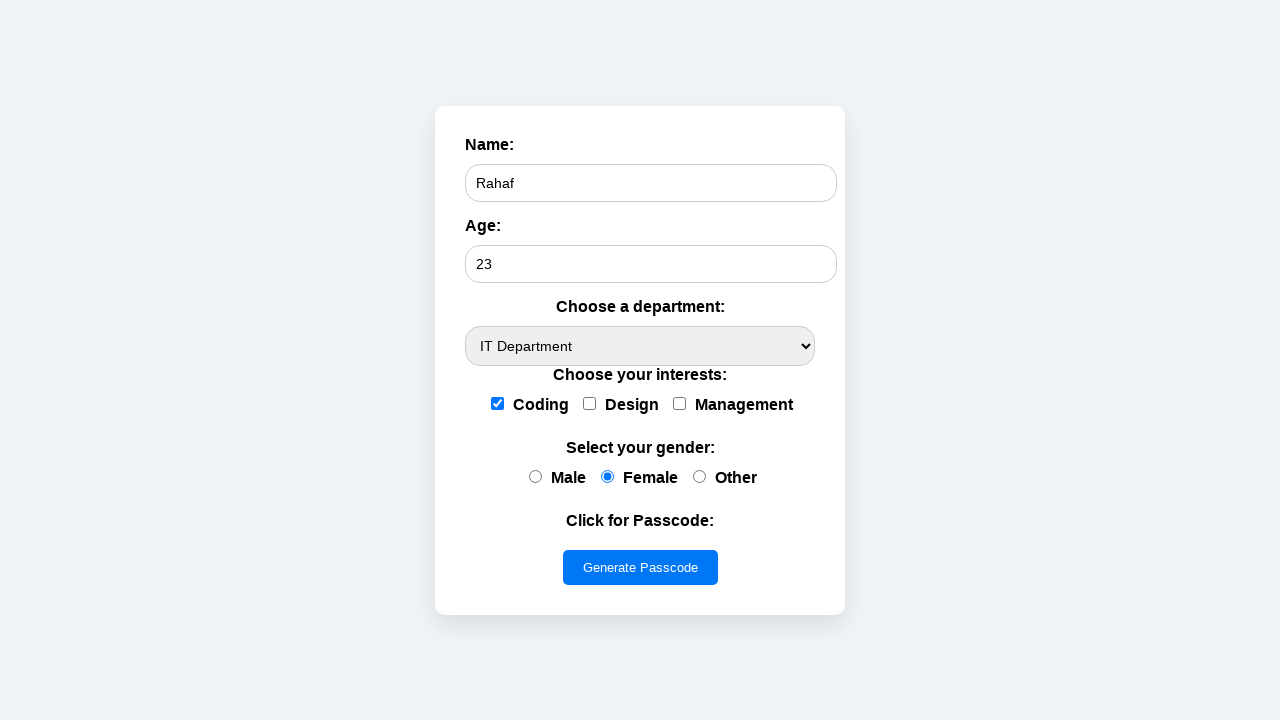

Waited 500ms for alert to appear
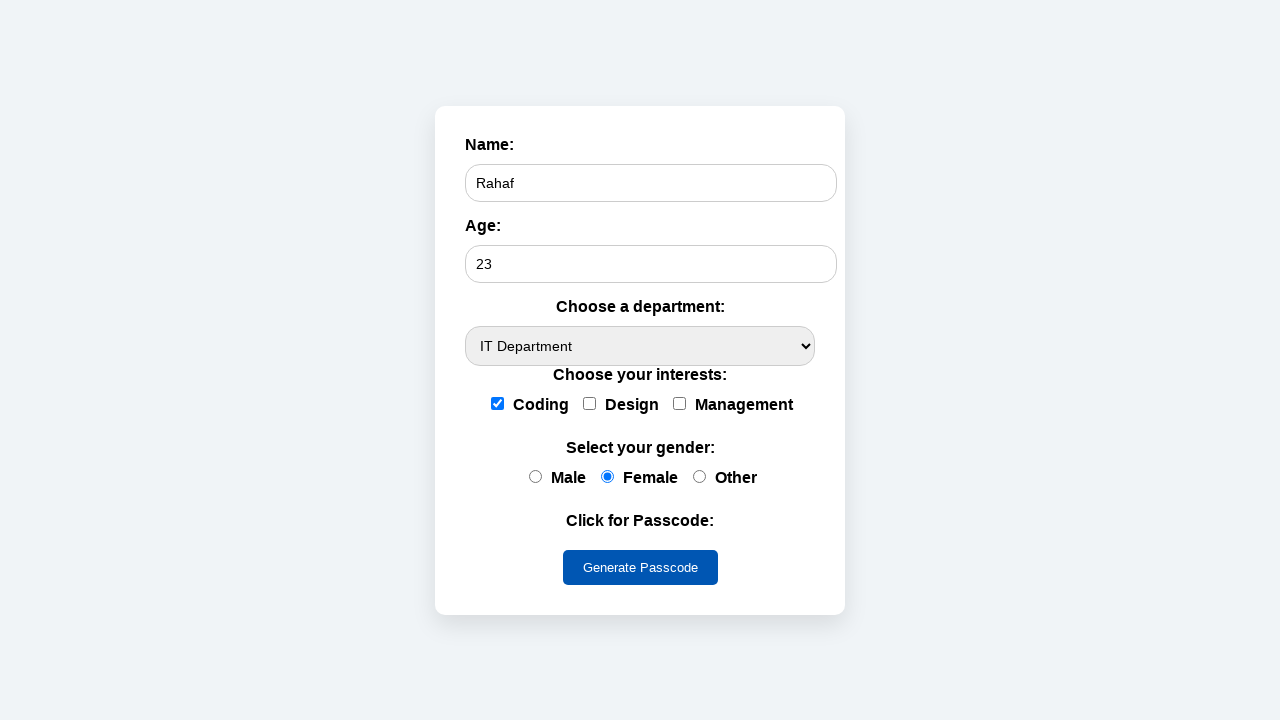

Retrieved alert text from window object
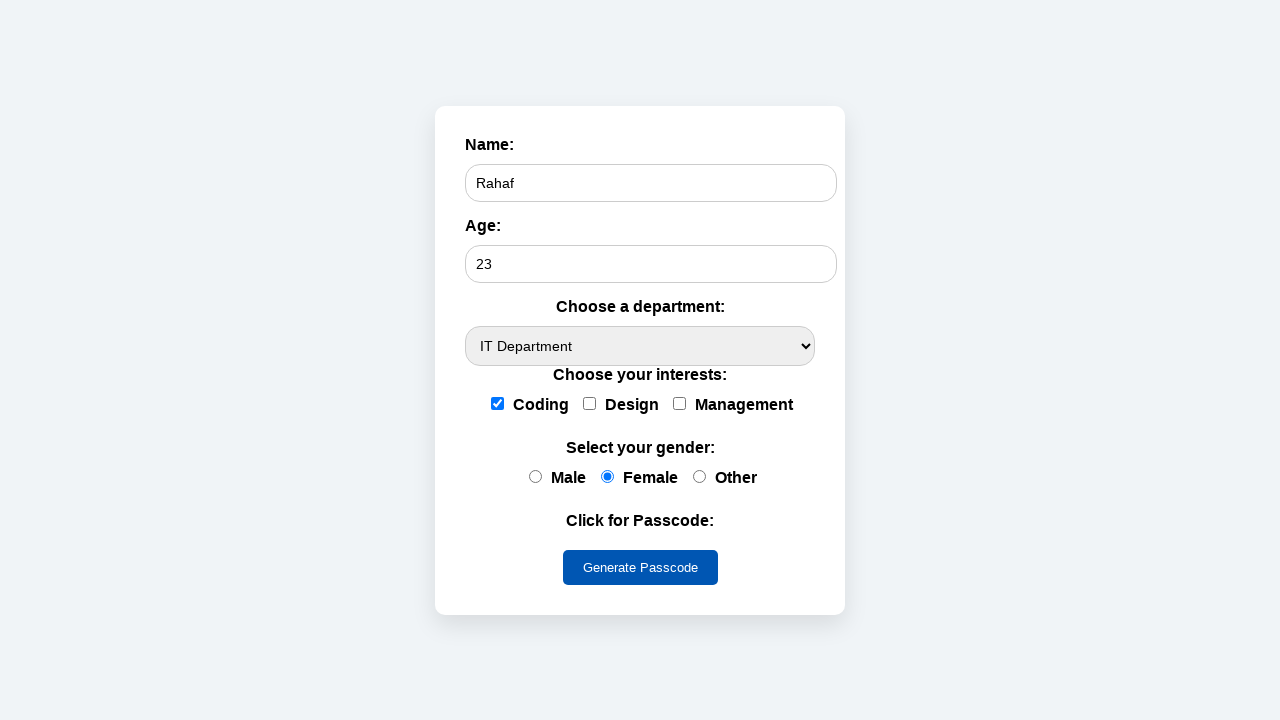

Set up dialog handler to accept alerts
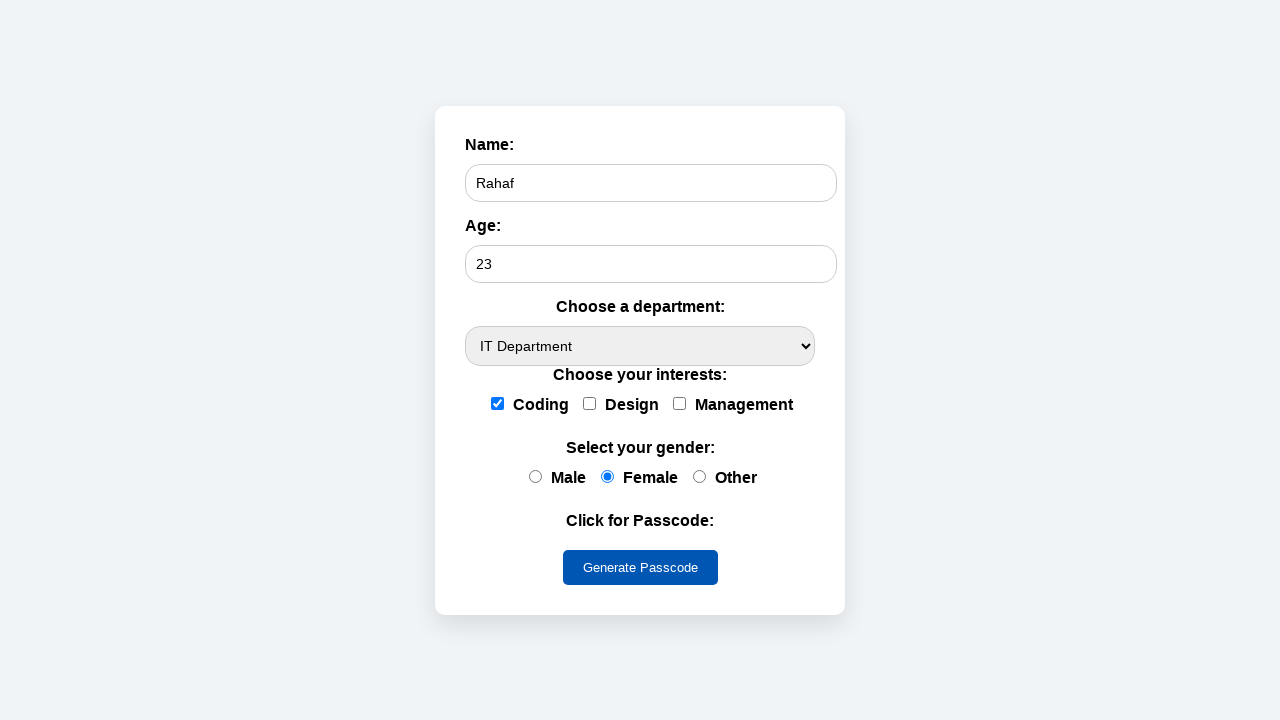

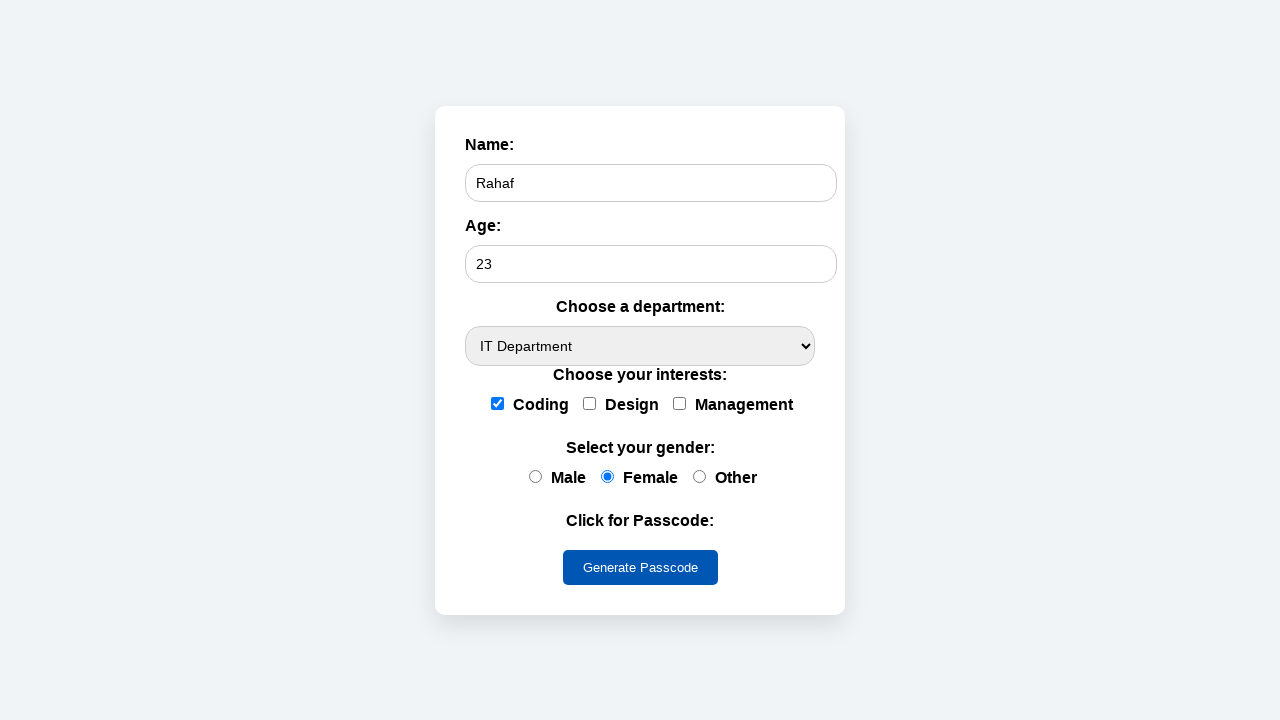